Fills out a user form with full name and email, then submits the form

Starting URL: https://demoqa.com/text-box

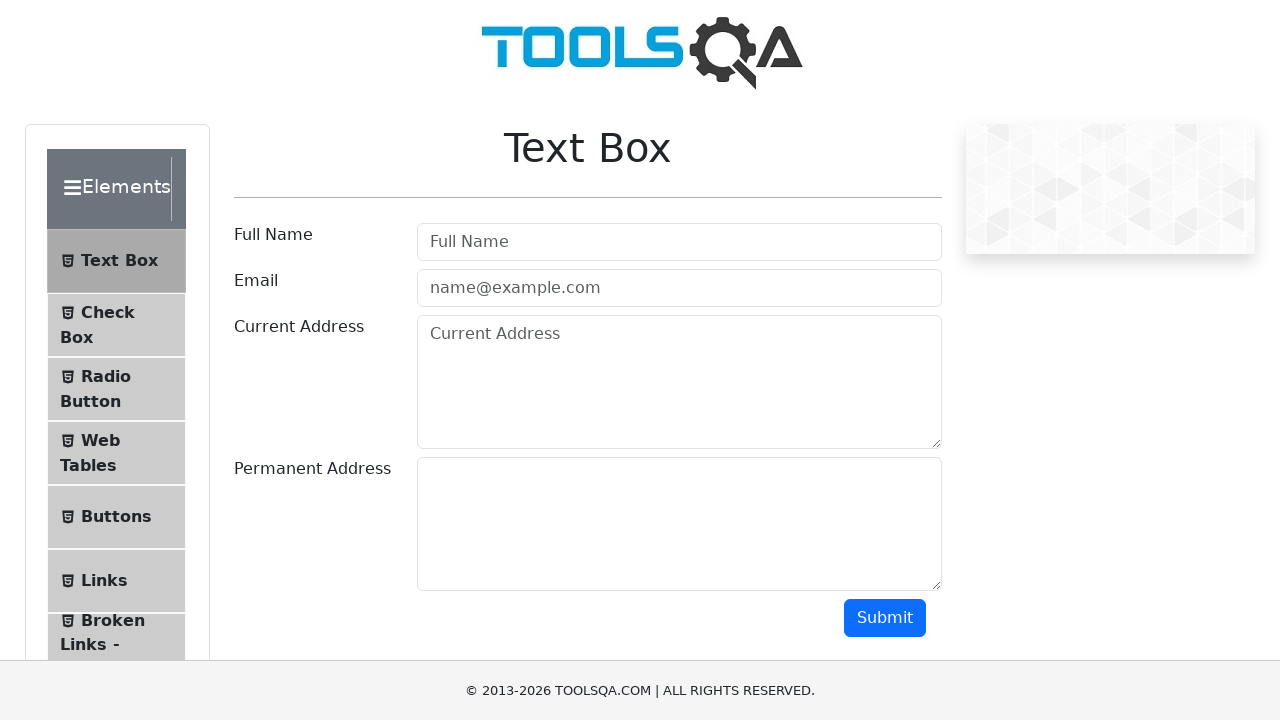

Filled full name field with 'Michael Thompson' on internal:role=textbox[name="Full Name"i]
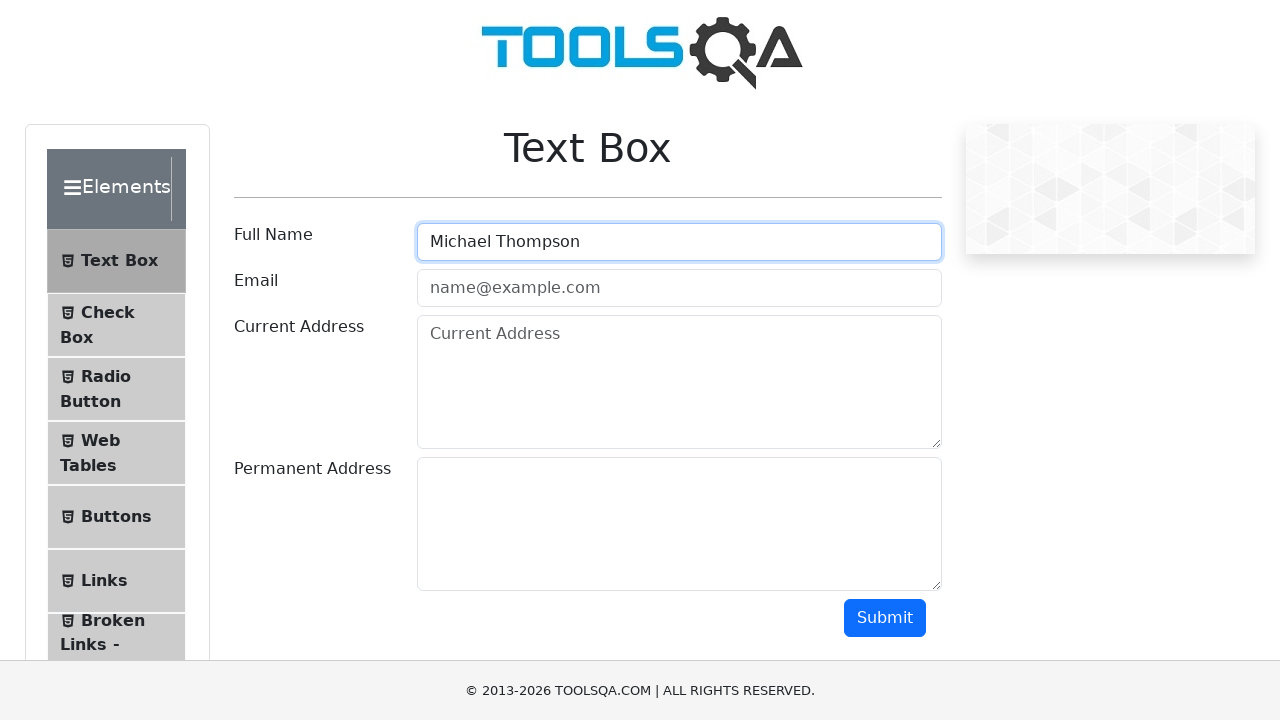

Filled email field with 'nadim+4782@gmail.com' on internal:attr=[placeholder="name@example.com"i]
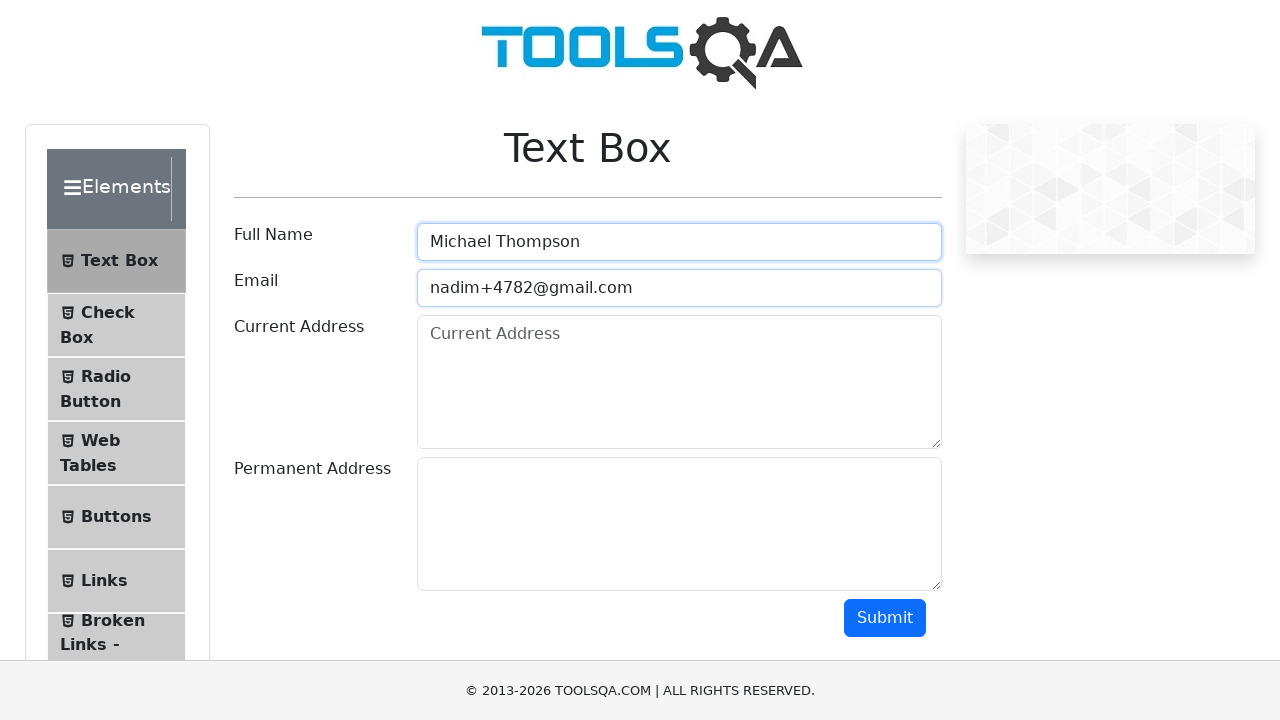

Clicked Submit button to create new user at (885, 618) on internal:role=button[name="Submit"i]
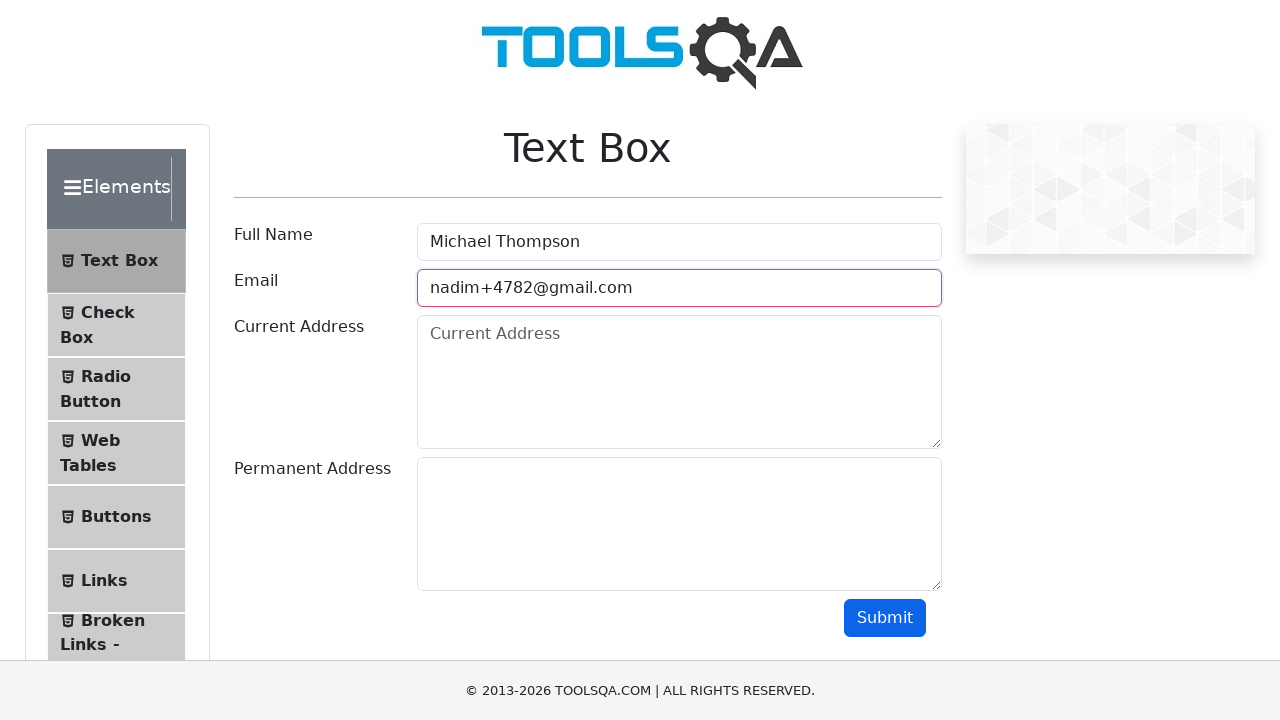

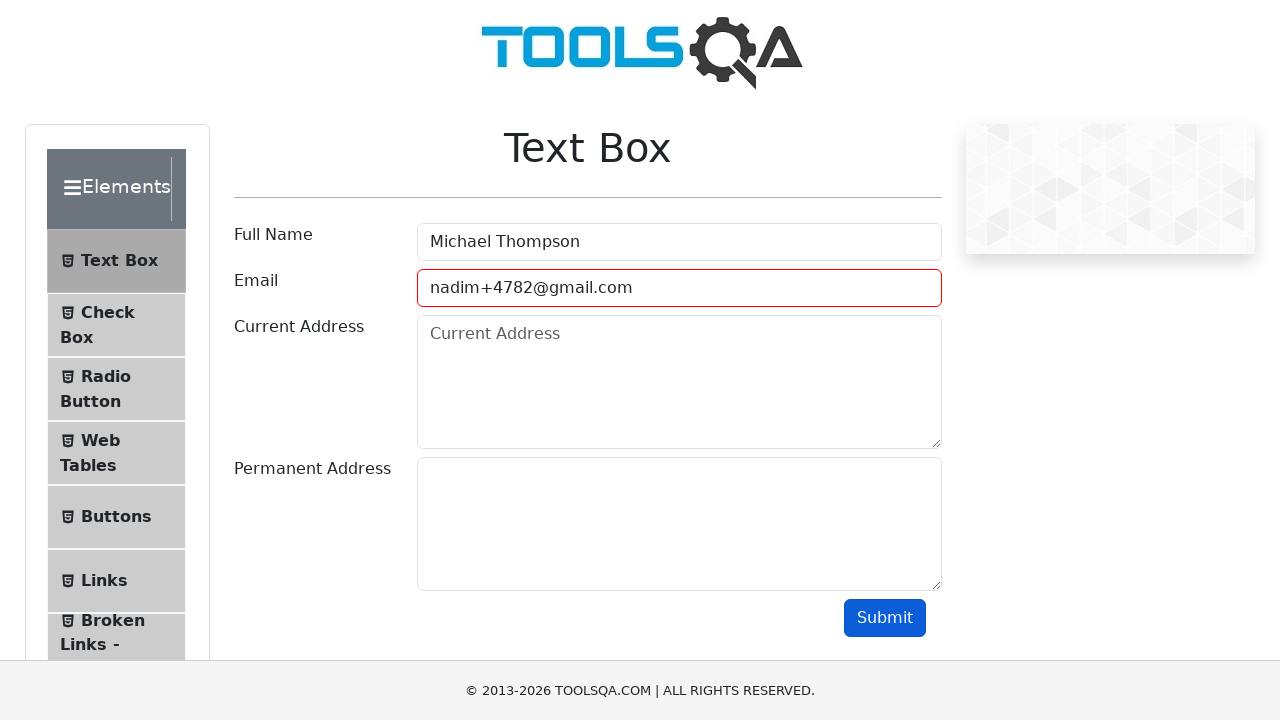